Navigates to a practice automation page, scrolls down to a table, and verifies table structure by checking the number of columns and rows

Starting URL: https://rahulshettyacademy.com/AutomationPractice/

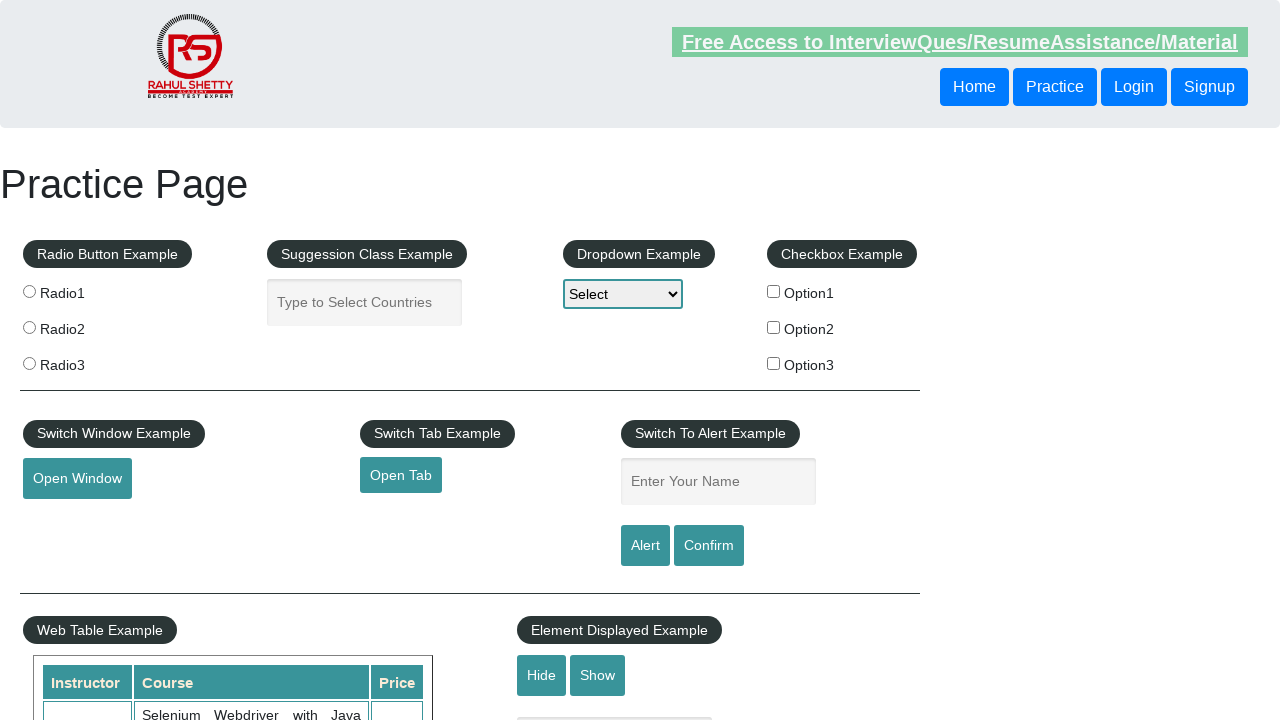

Navigated to practice automation page
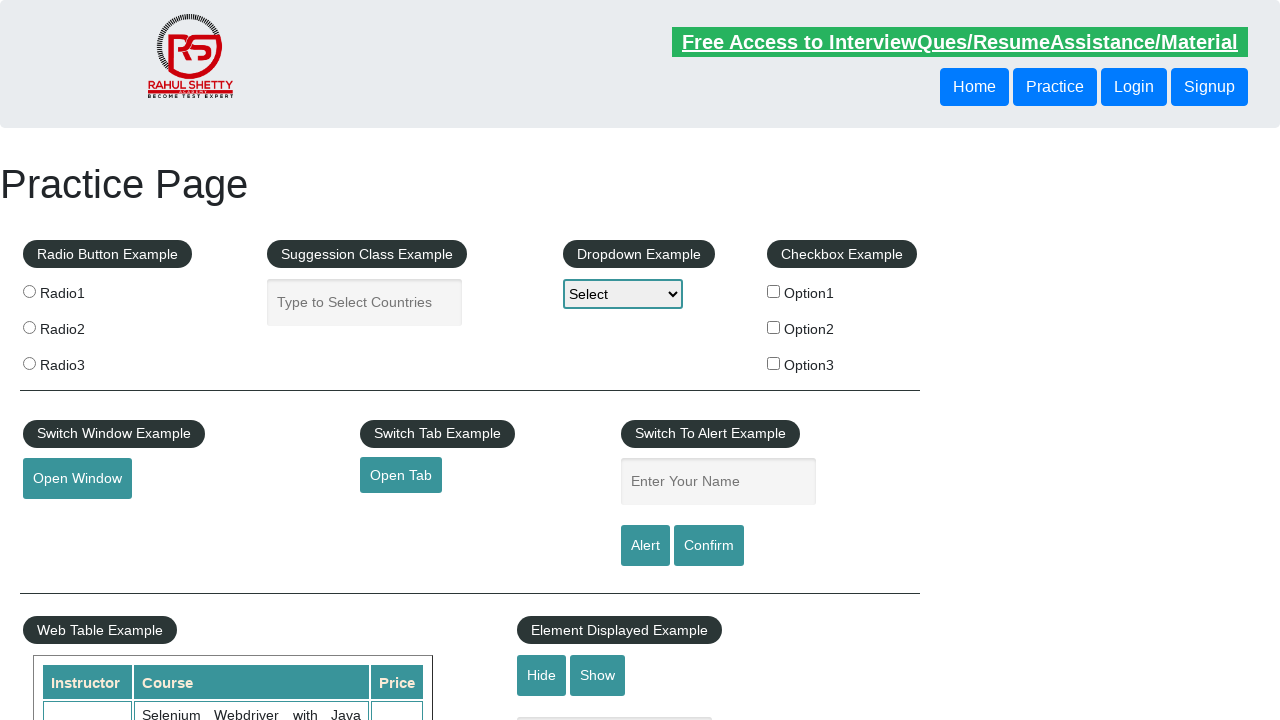

Scrolled down 500px to view the table
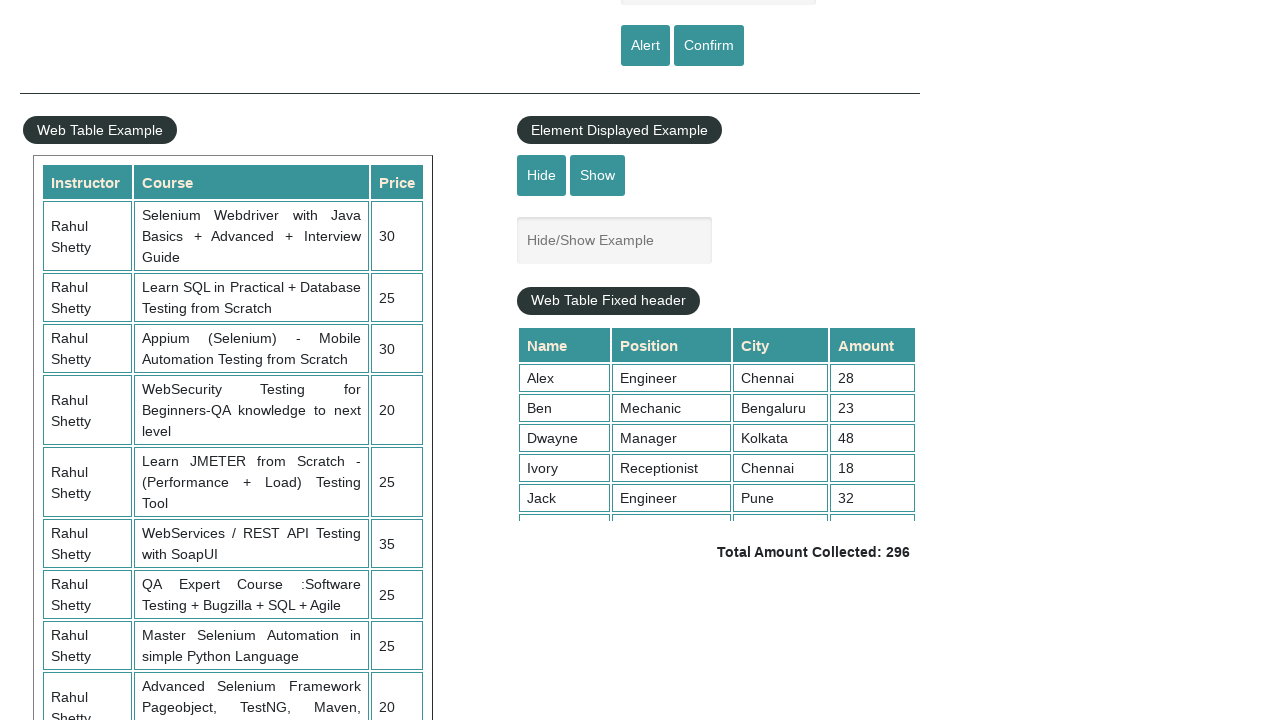

Courses table is now visible
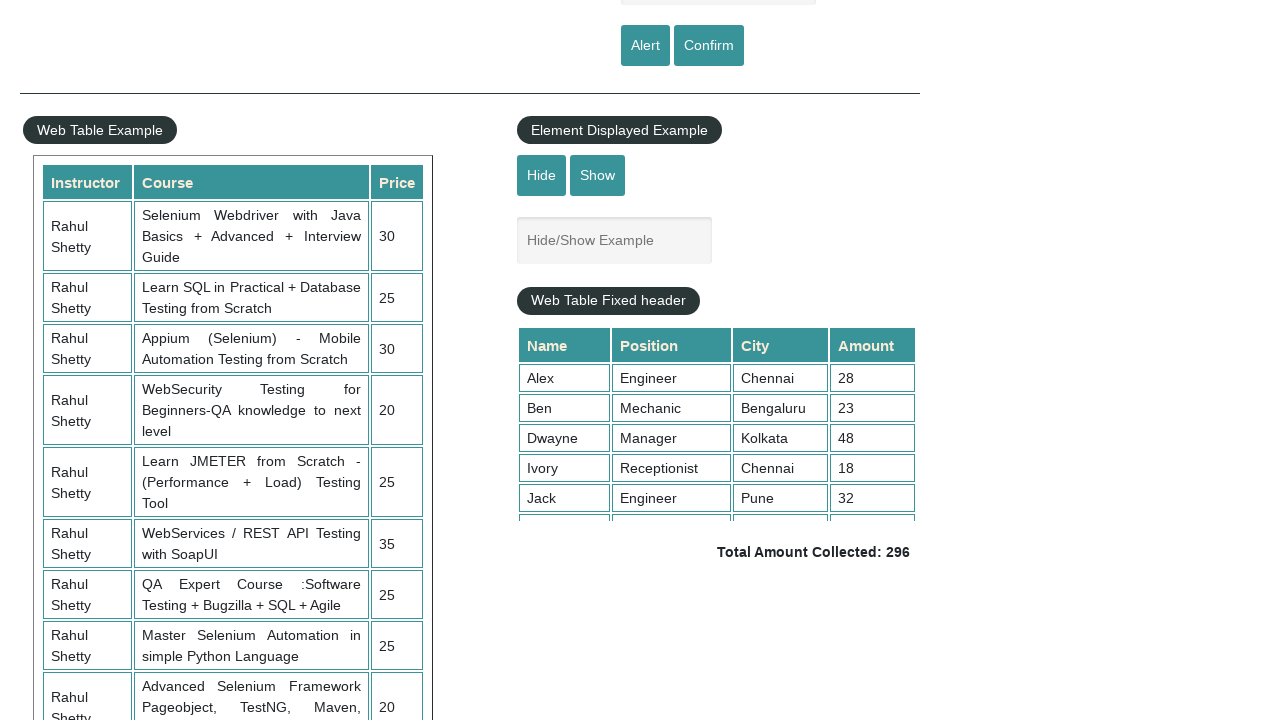

Retrieved all values from second column of table (10 cells)
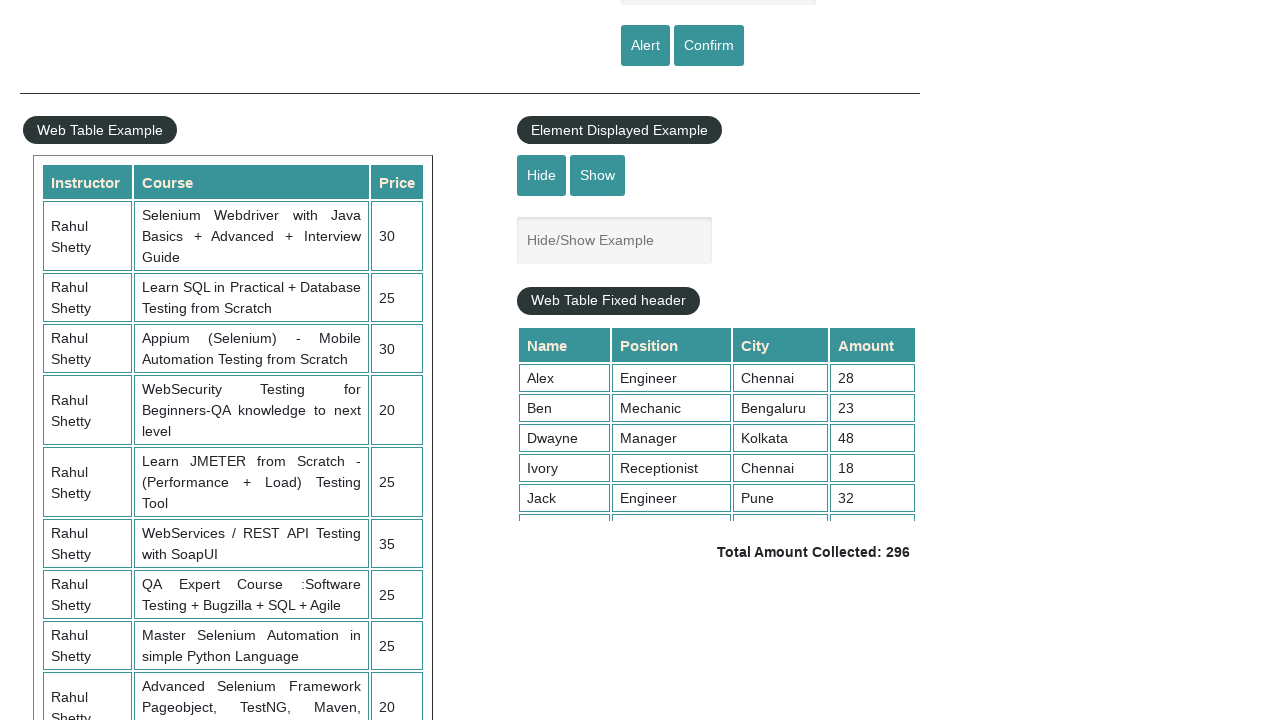

Retrieved table headers from first row (3 columns)
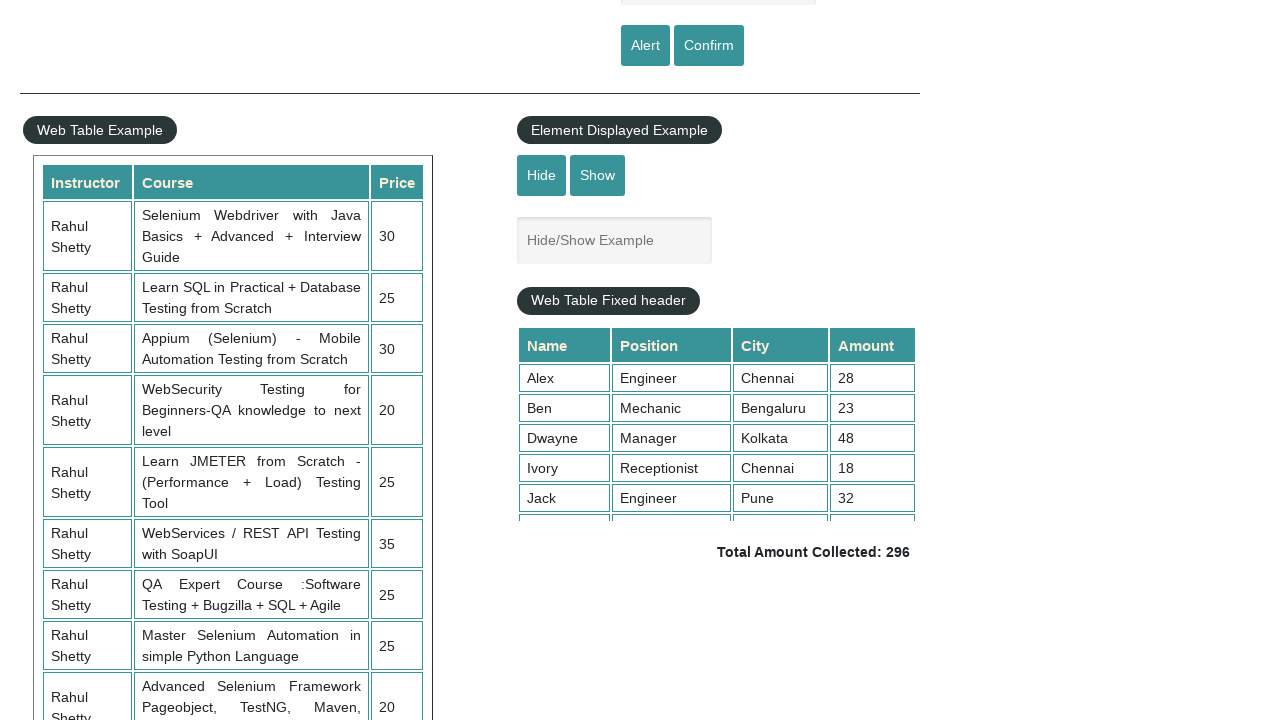

Retrieved text content from third row of table
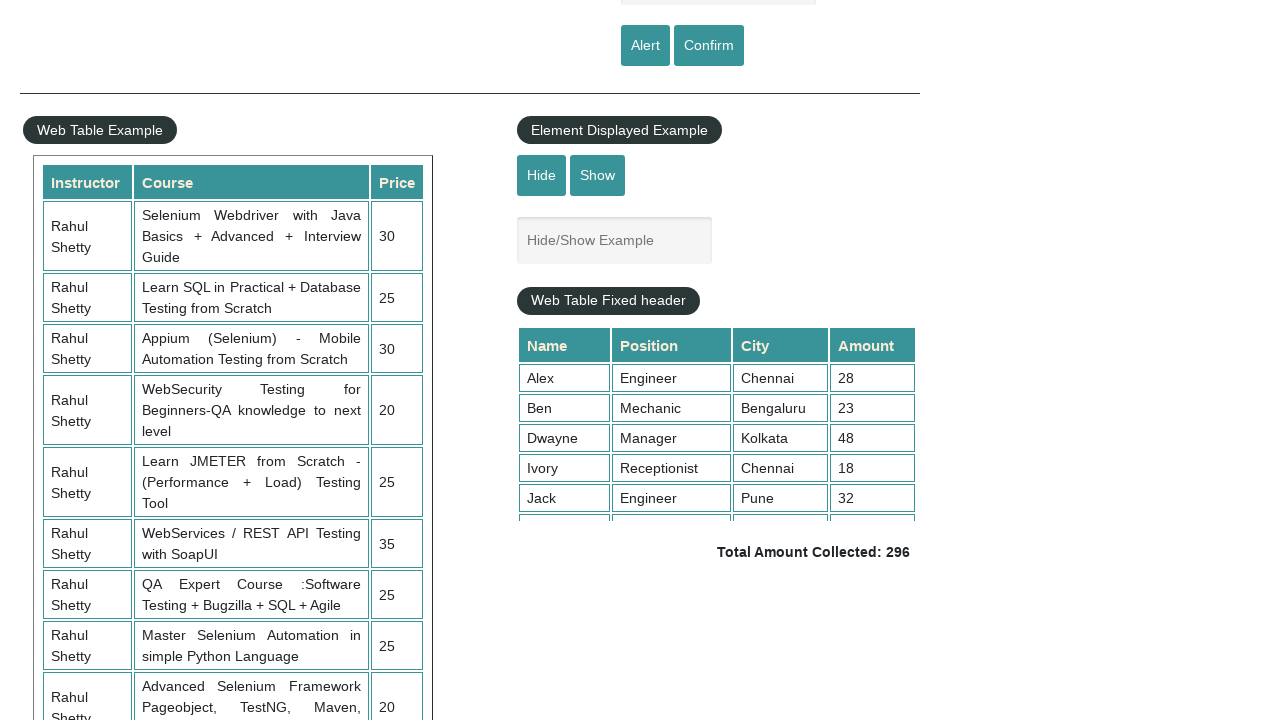

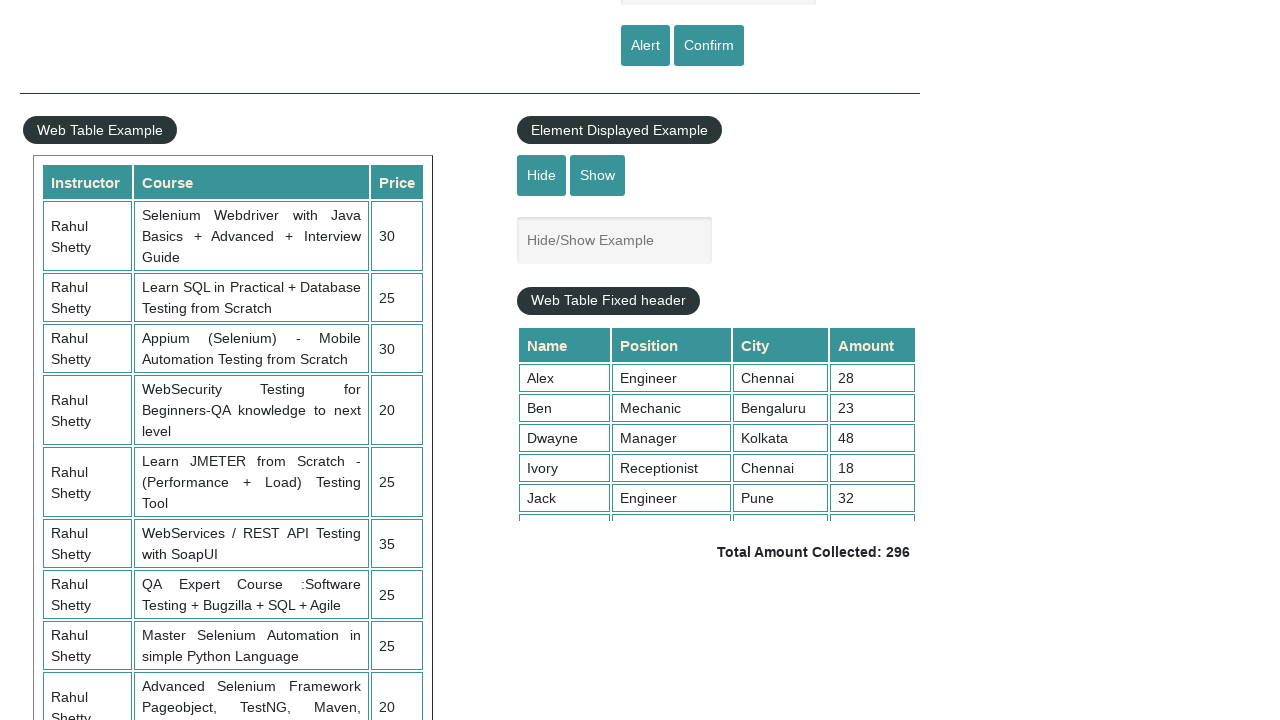